Tests various alert and dialog interactions on a practice website including simple alerts, confirm dialogs, prompt dialogs, sweet alerts, and modal dialogs - accepting, dismissing, and entering text into different alert types.

Starting URL: https://www.leafground.com/alert.xhtml

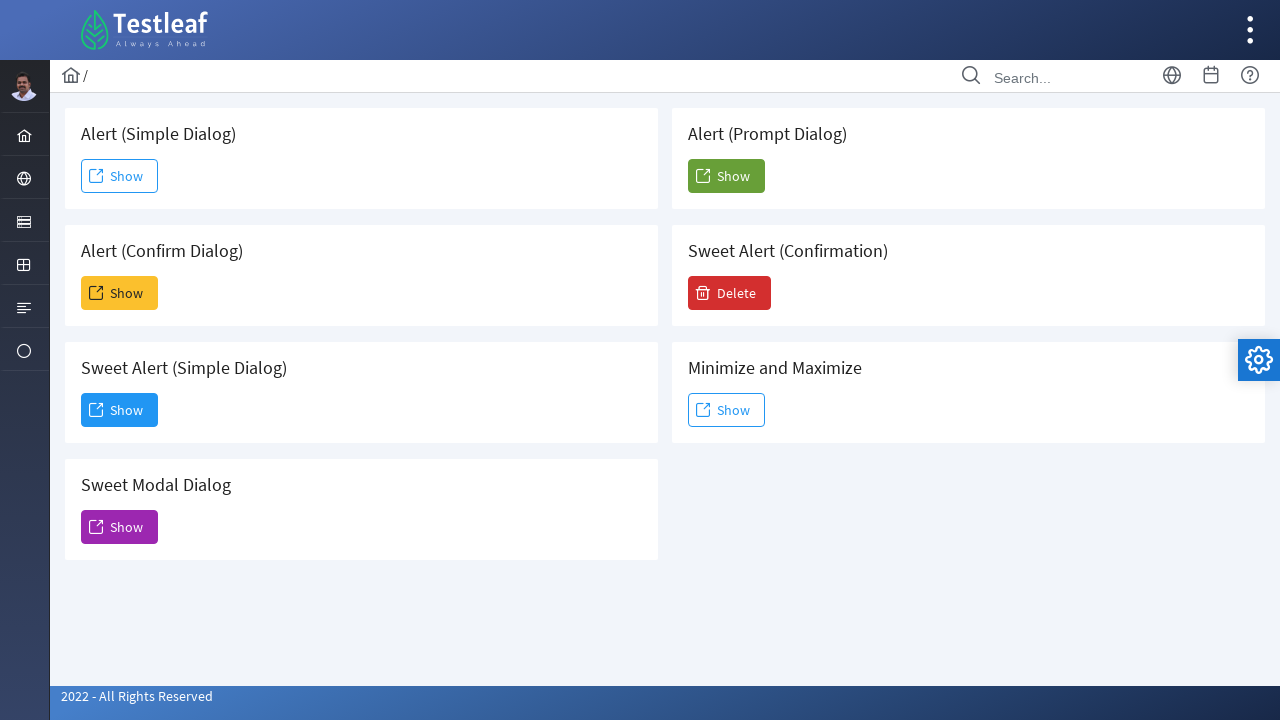

Clicked 'Show' button to trigger simple alert at (120, 176) on xpath=//span[text()='Show']
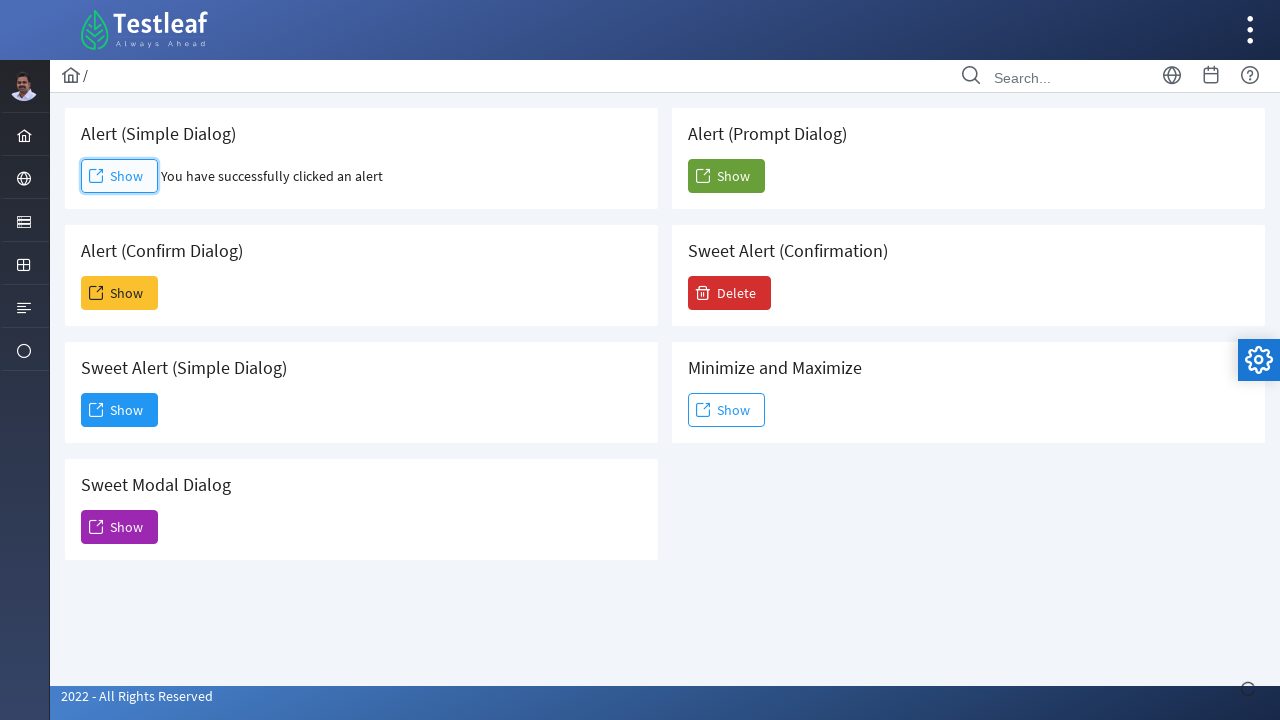

Set up dialog handler to accept simple alert
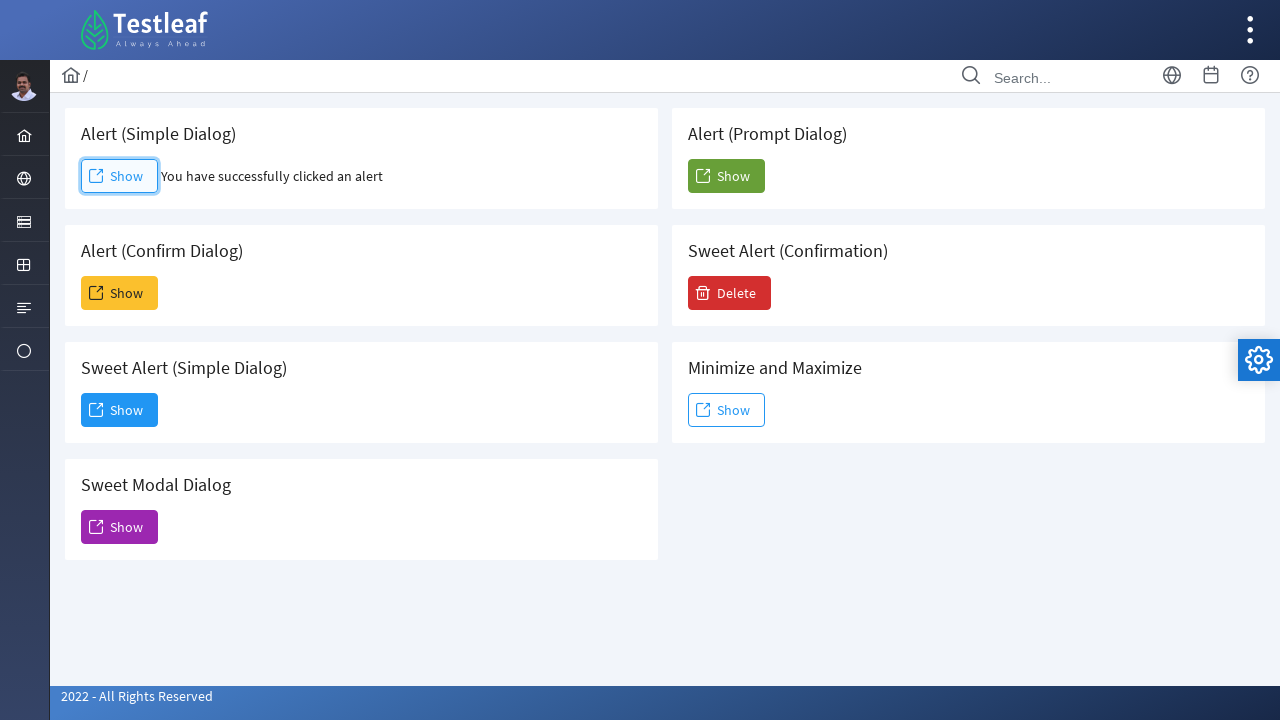

Simple alert result element appeared after accepting
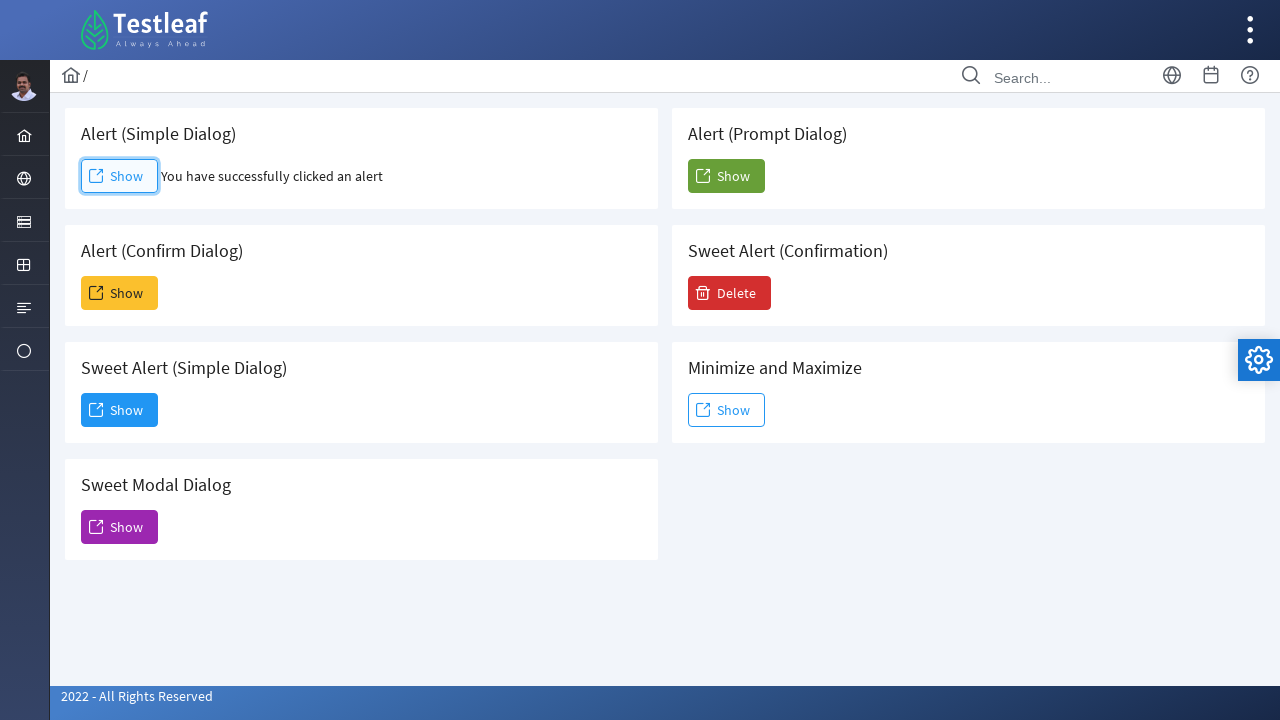

Waited 1 second for UI to stabilize
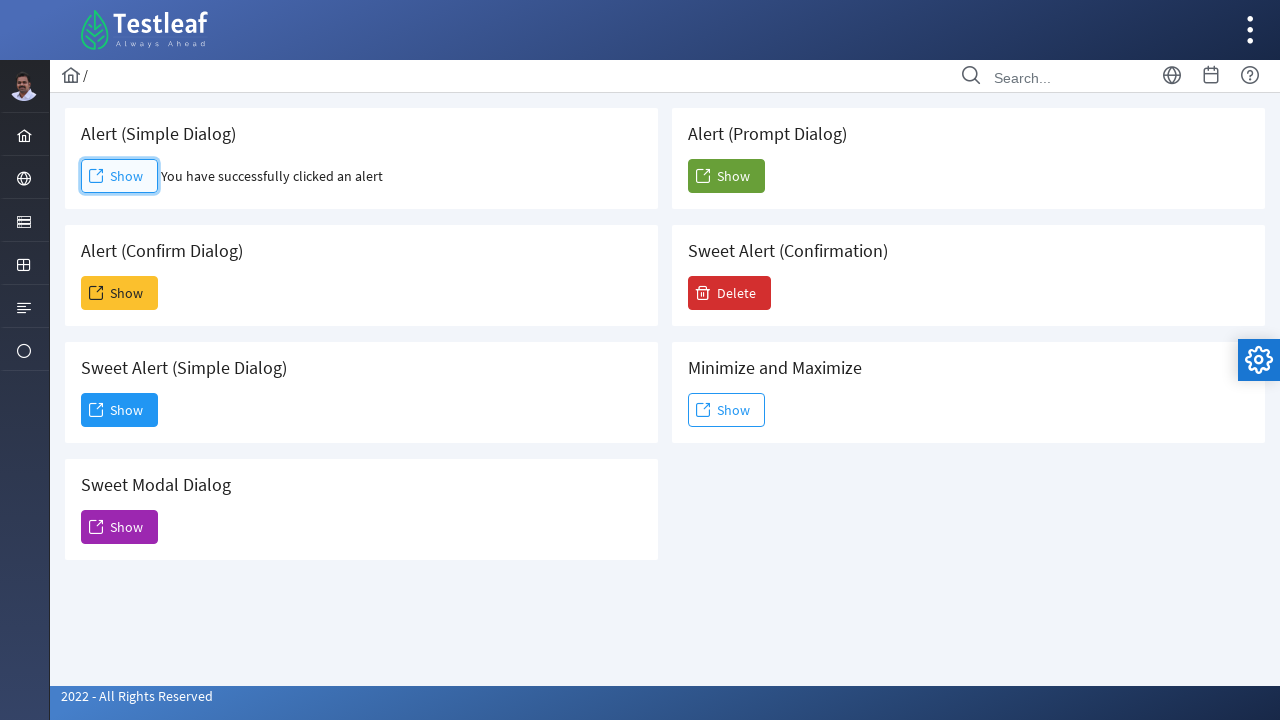

Set up dialog handler to dismiss confirm alert
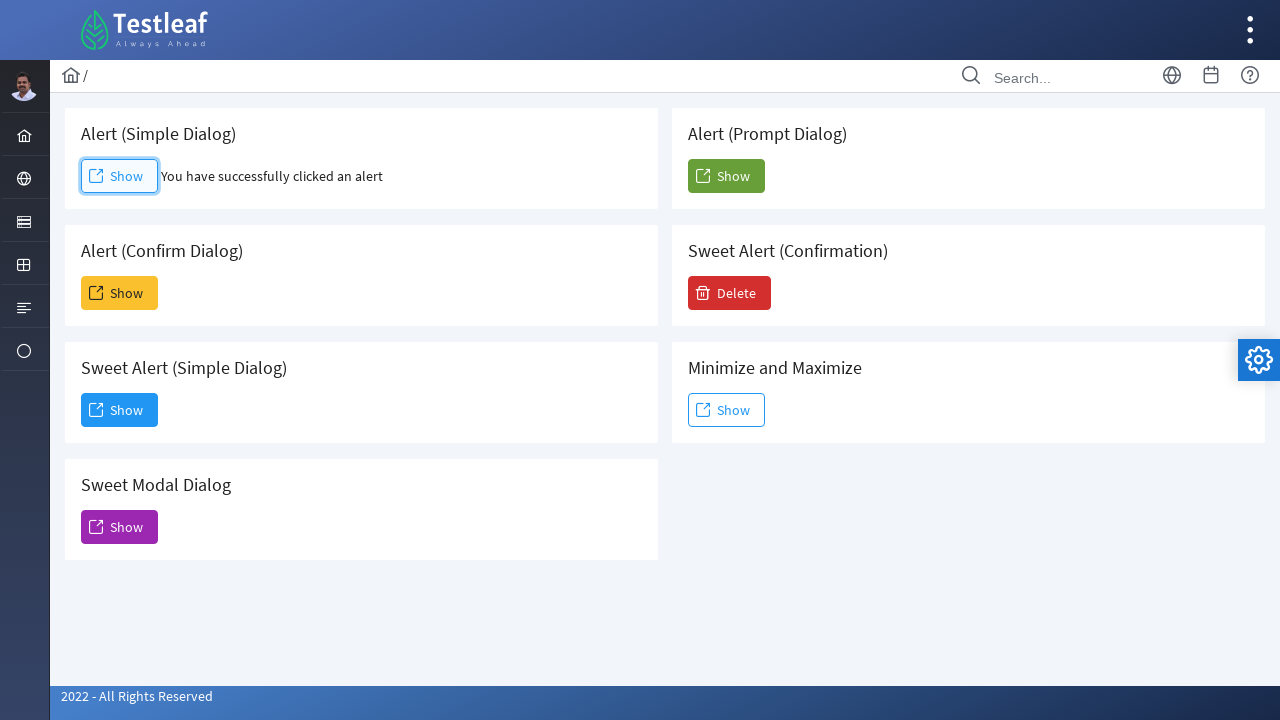

Clicked second 'Show' button to trigger confirm alert at (120, 293) on (//span[text()='Show'])[2]
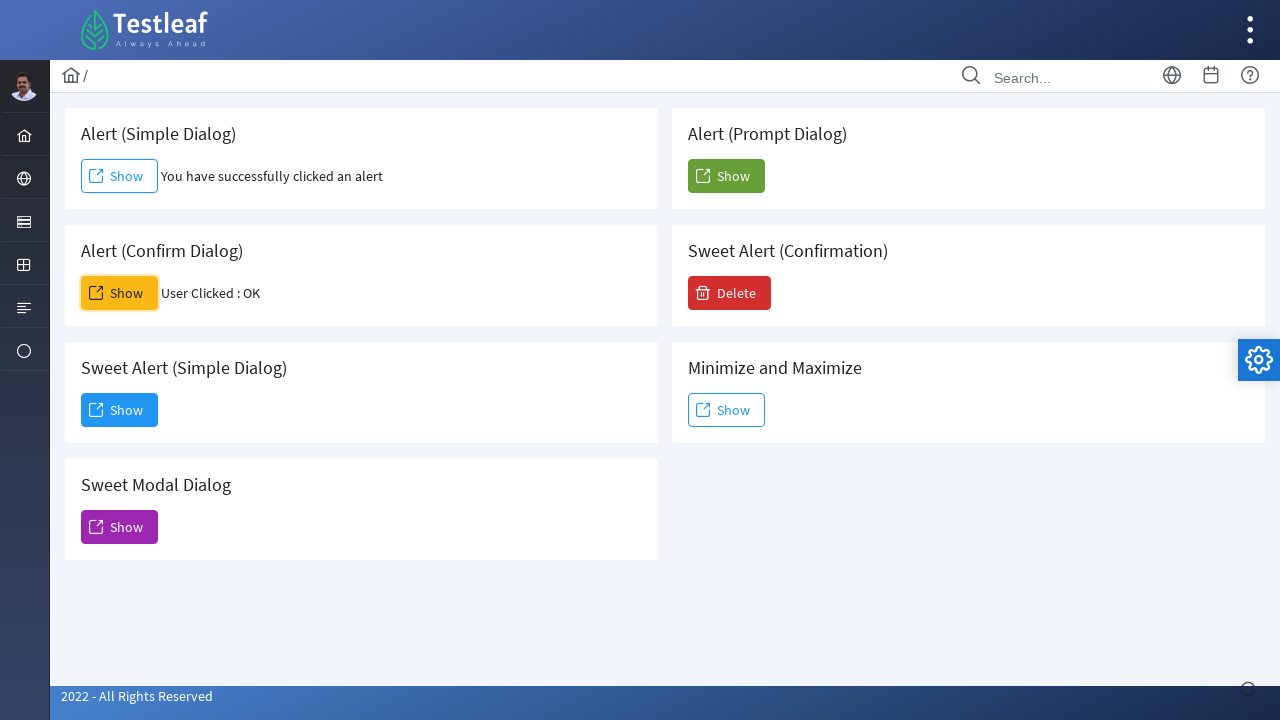

Confirm alert result element appeared after dismissing
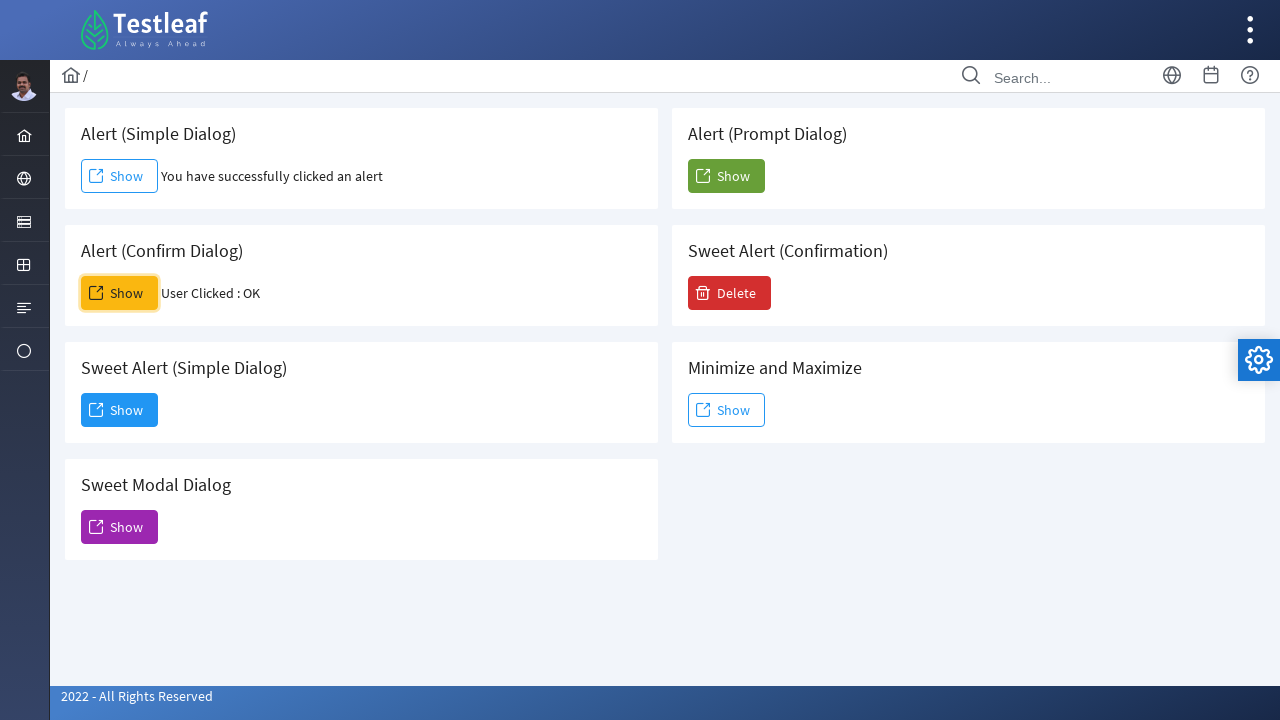

Waited 1 second for UI to stabilize
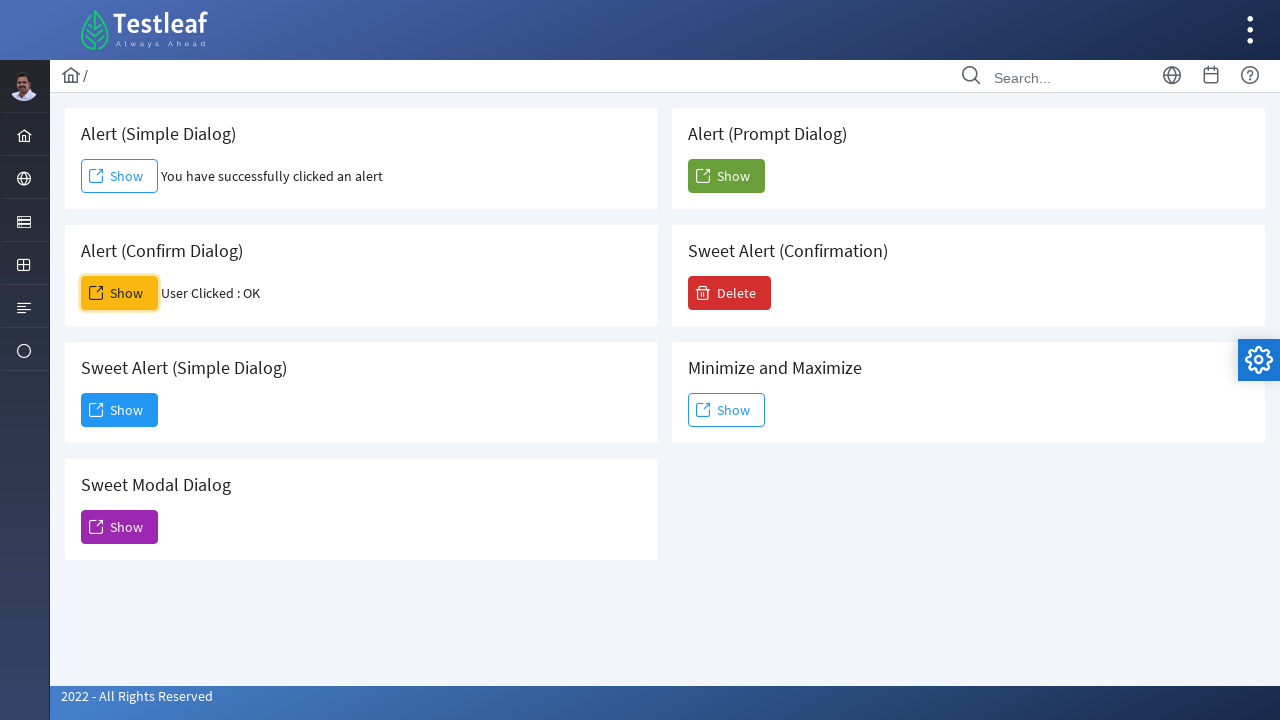

Clicked third button to trigger Sweet Alert at (120, 410) on (//span[@class='ui-button-text ui-c'])[3]
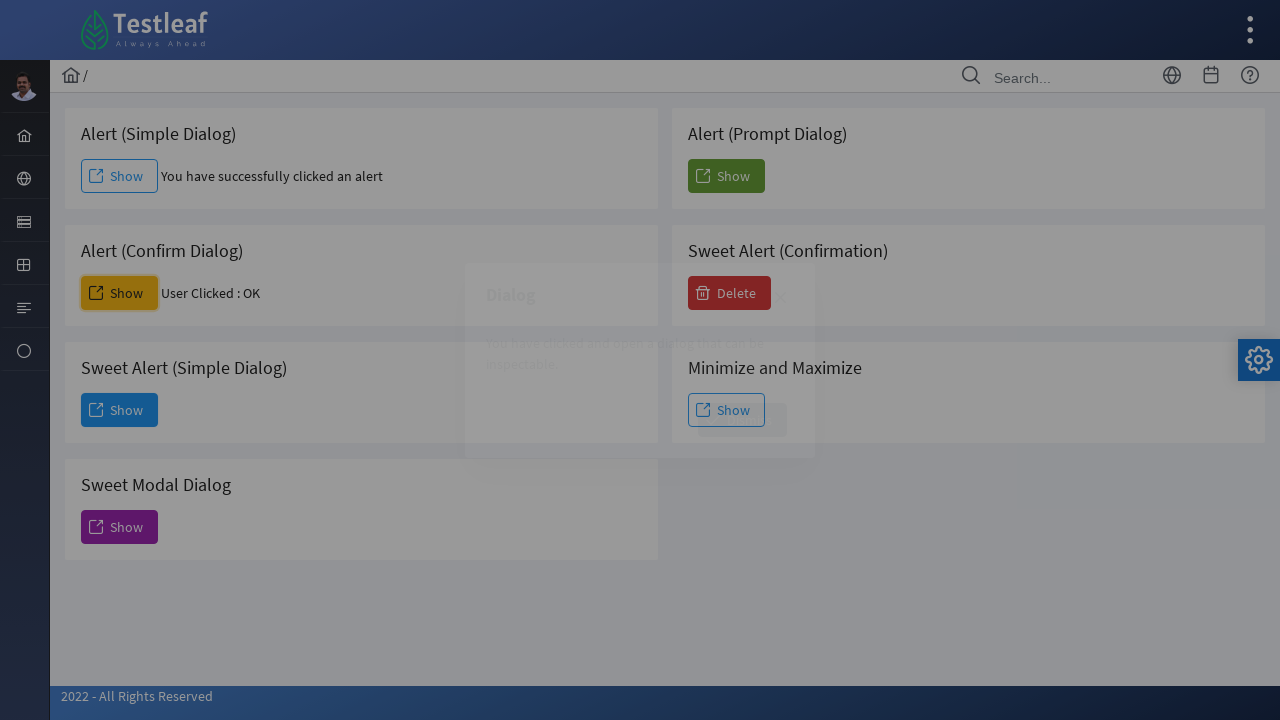

Waited 500ms for Sweet Alert to appear
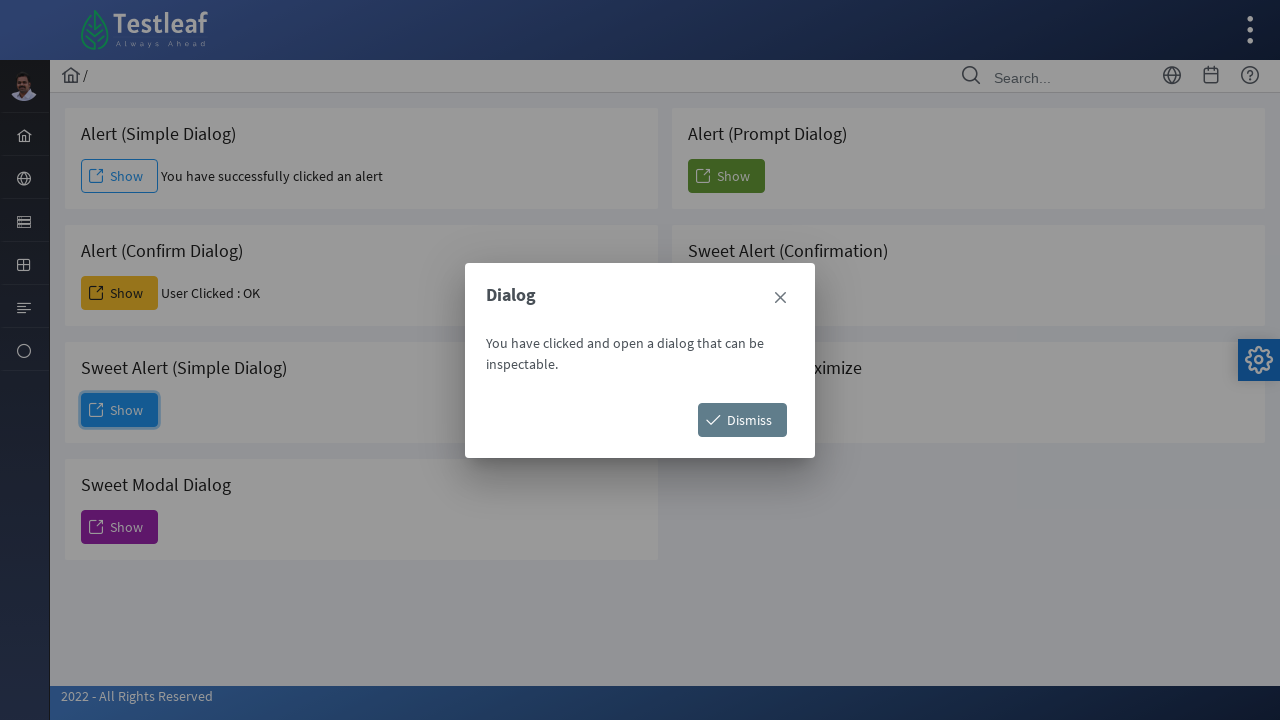

Clicked 'Dismiss' button on Sweet Alert at (742, 420) on xpath=//span[text()='Dismiss']
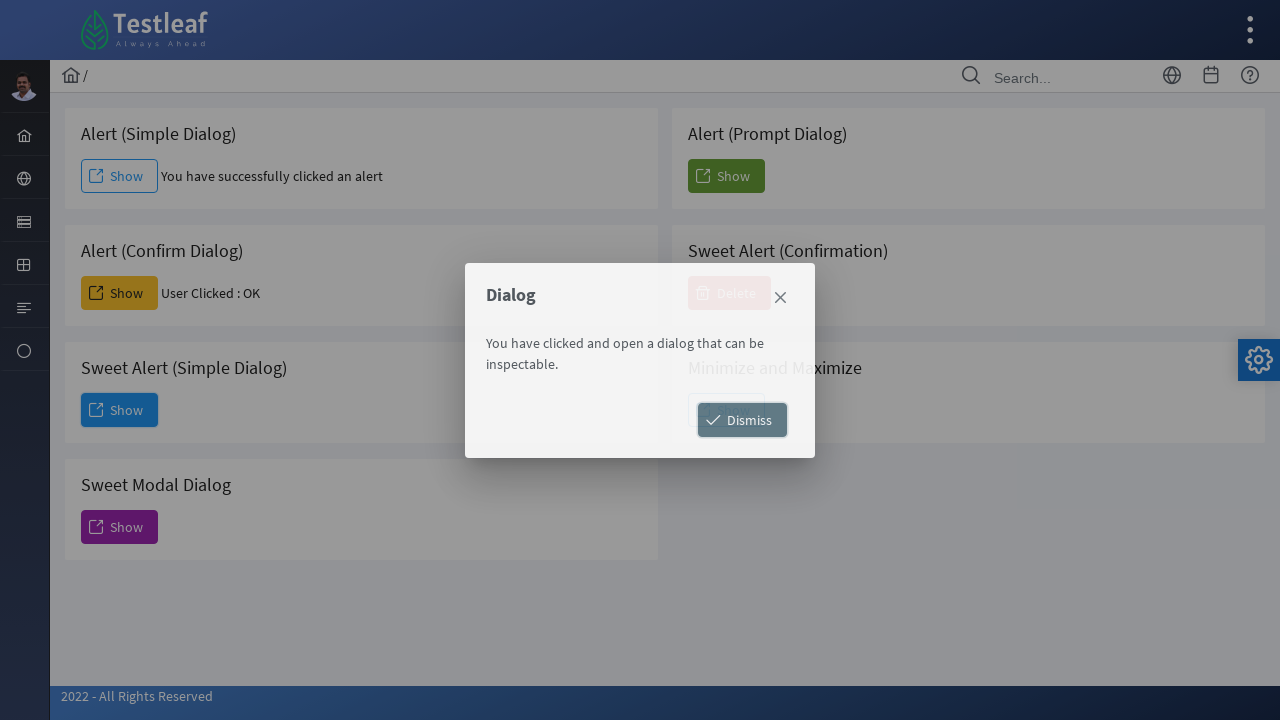

Waited 1 second after dismissing Sweet Alert
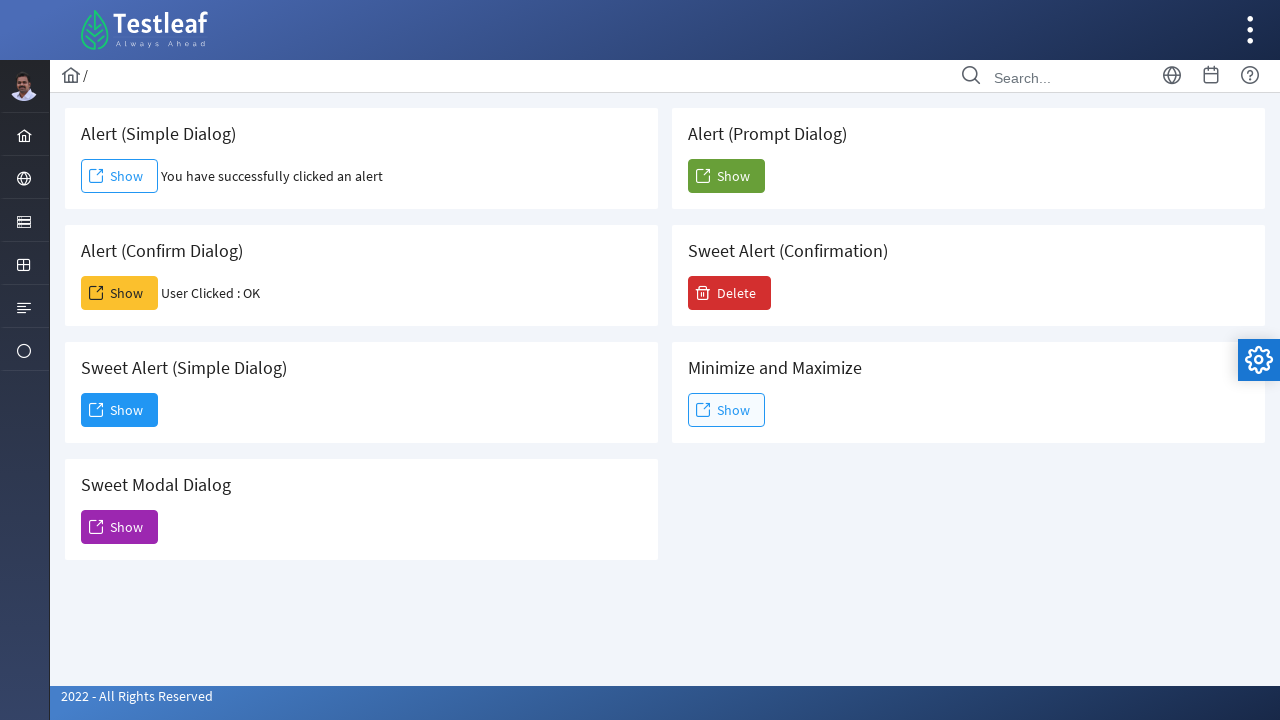

Clicked fourth 'Show' button to trigger Sweet Modal Dialog at (120, 527) on (//span[text()='Show'])[4]
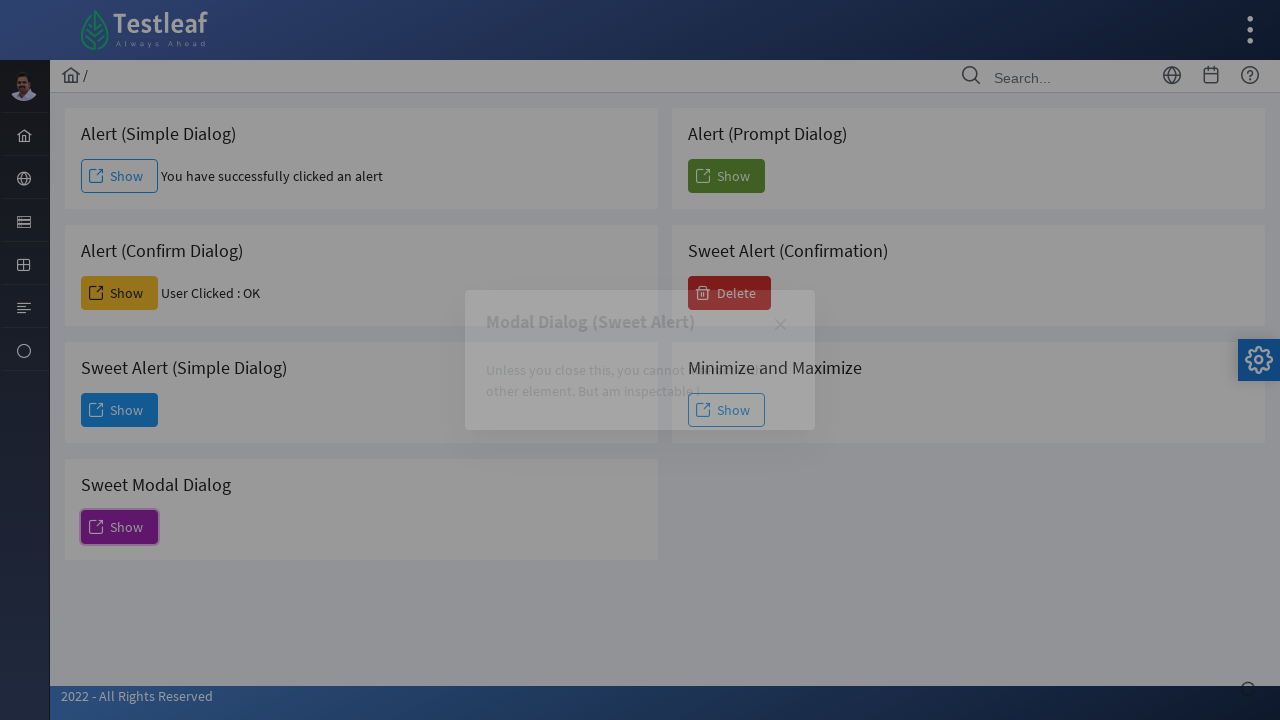

Waited 2 seconds for Sweet Modal Dialog to fully load
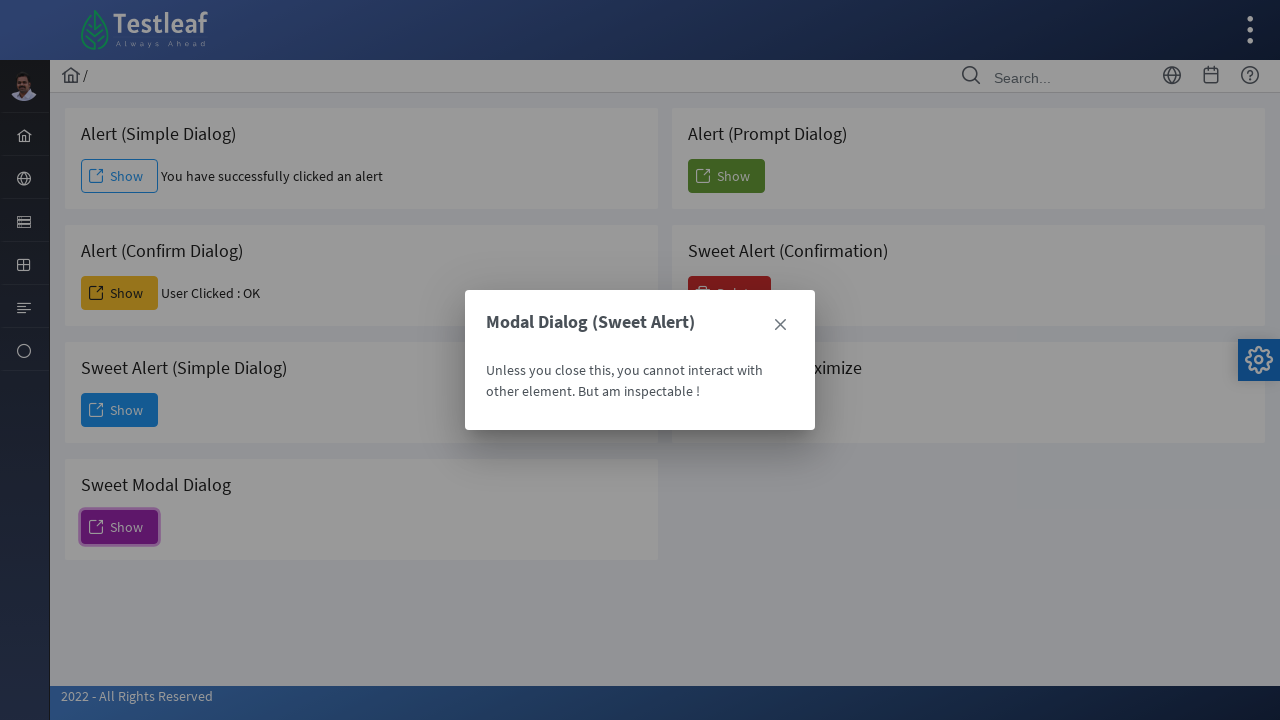

Clicked close button on Sweet Modal Dialog at (780, 325) on (//span[@class='ui-icon ui-icon-closethick'])[2]
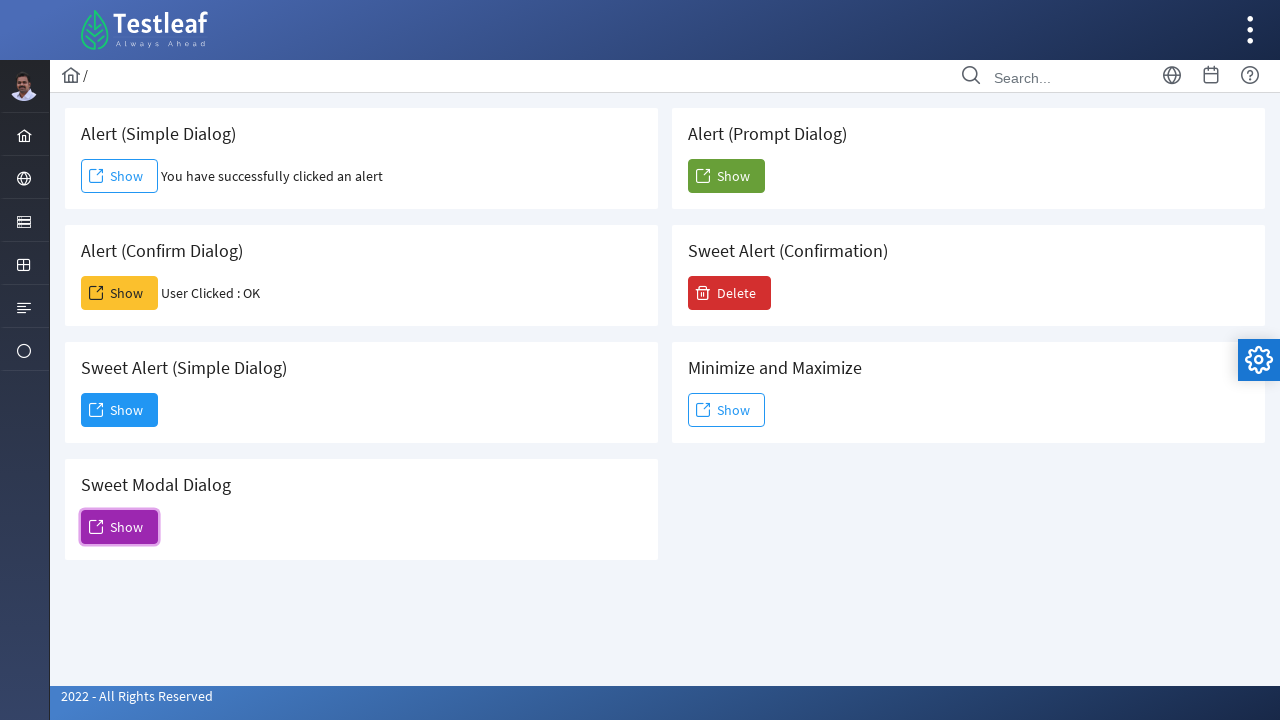

Waited 1 second after closing Sweet Modal Dialog
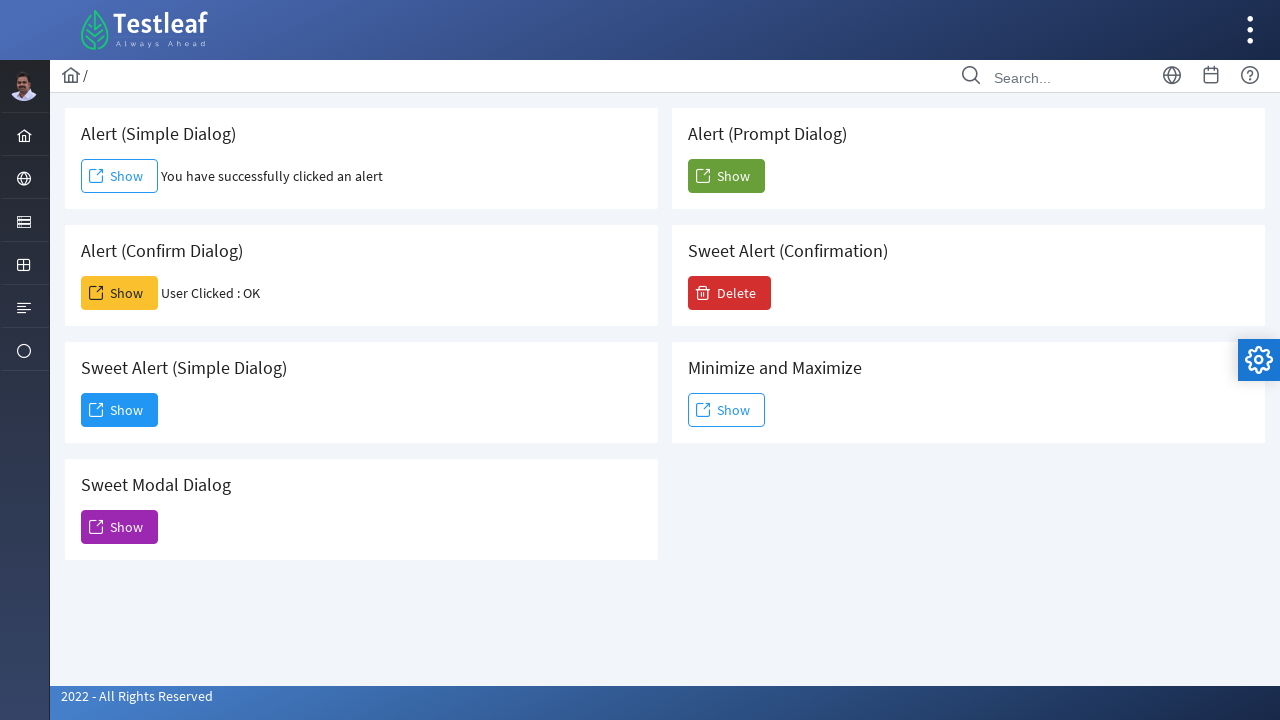

Set up dialog handler to accept prompt with text 'Alert Prompt Dialog'
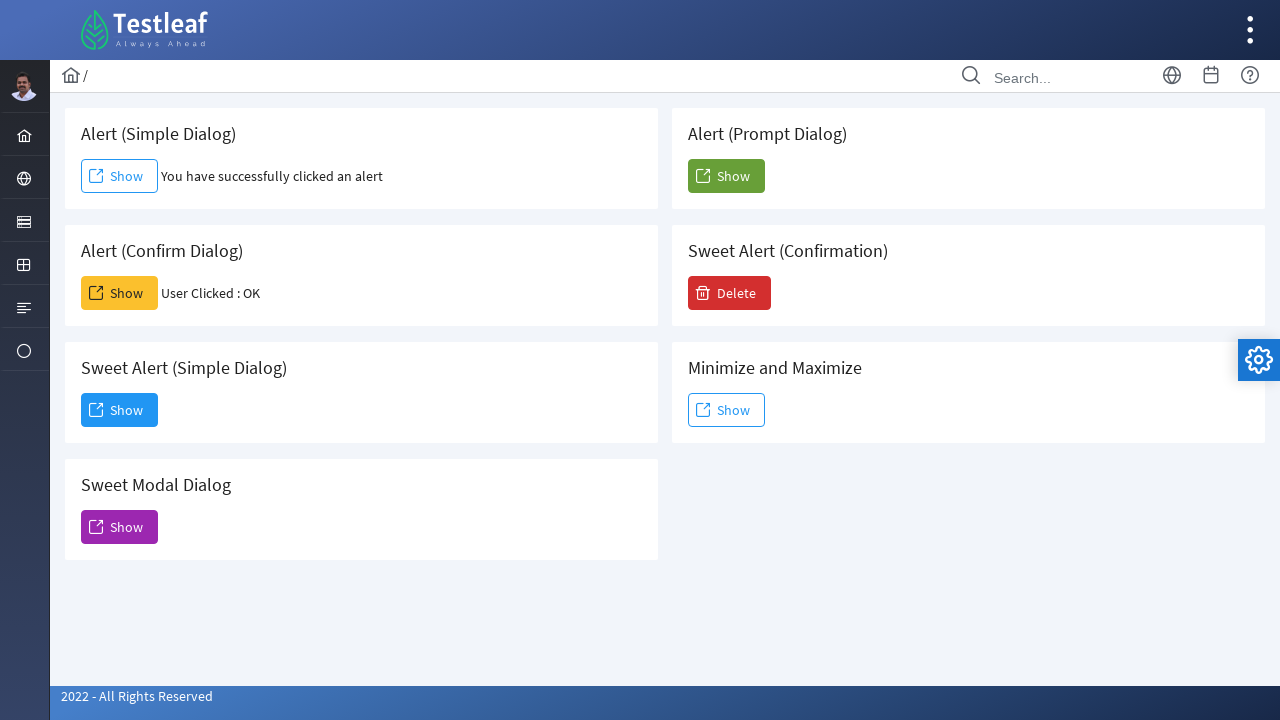

Clicked fifth 'Show' button to trigger prompt alert at (726, 176) on (//span[text()='Show'])[5]
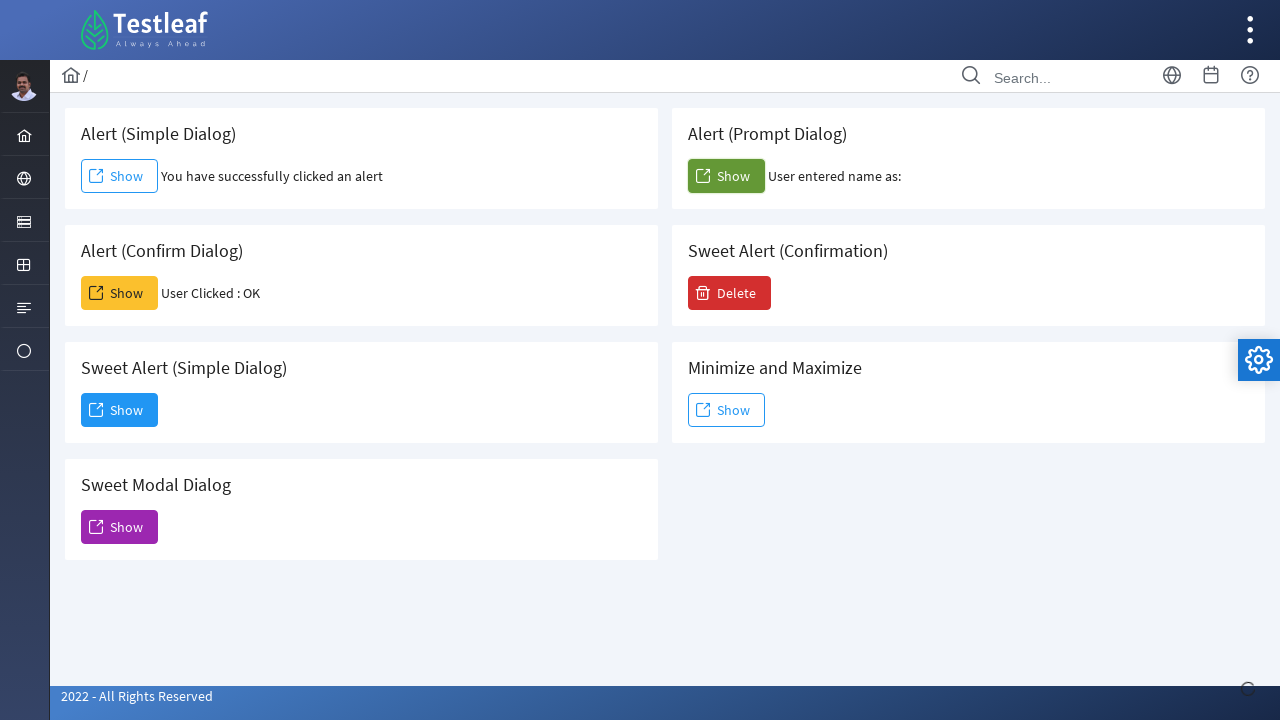

Prompt alert result element appeared after entering text and accepting
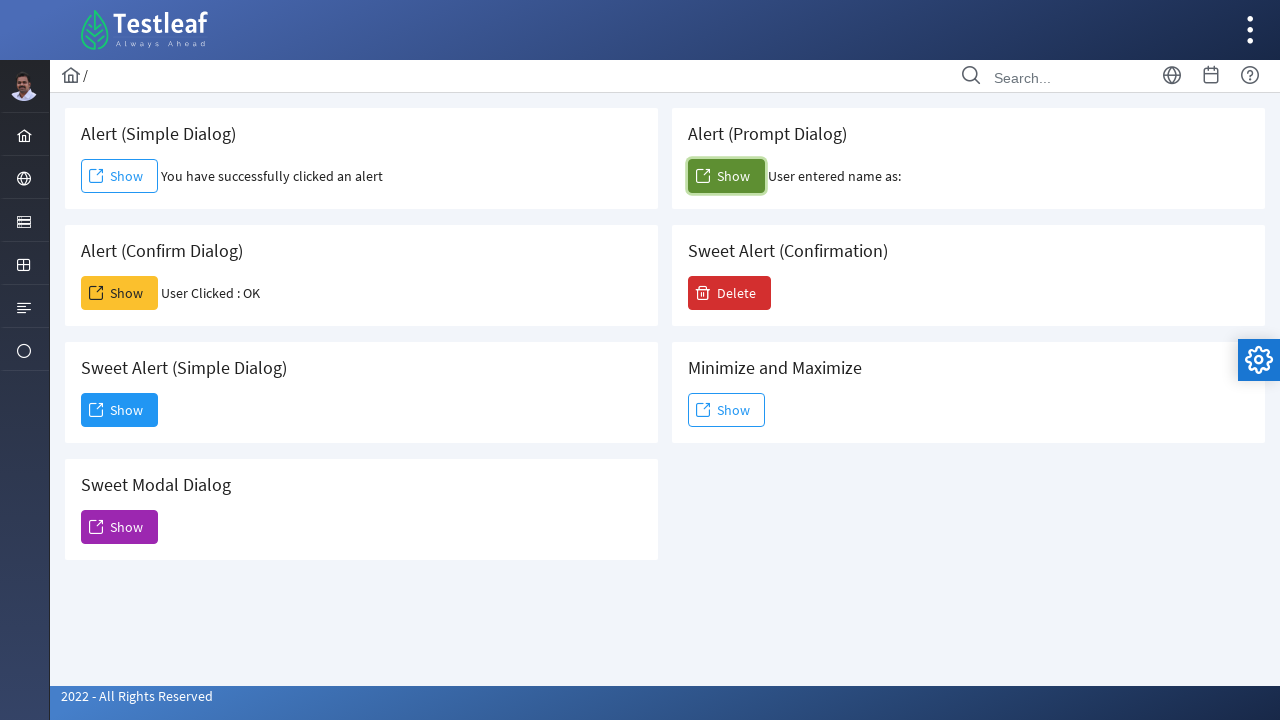

Waited 1 second for UI to stabilize
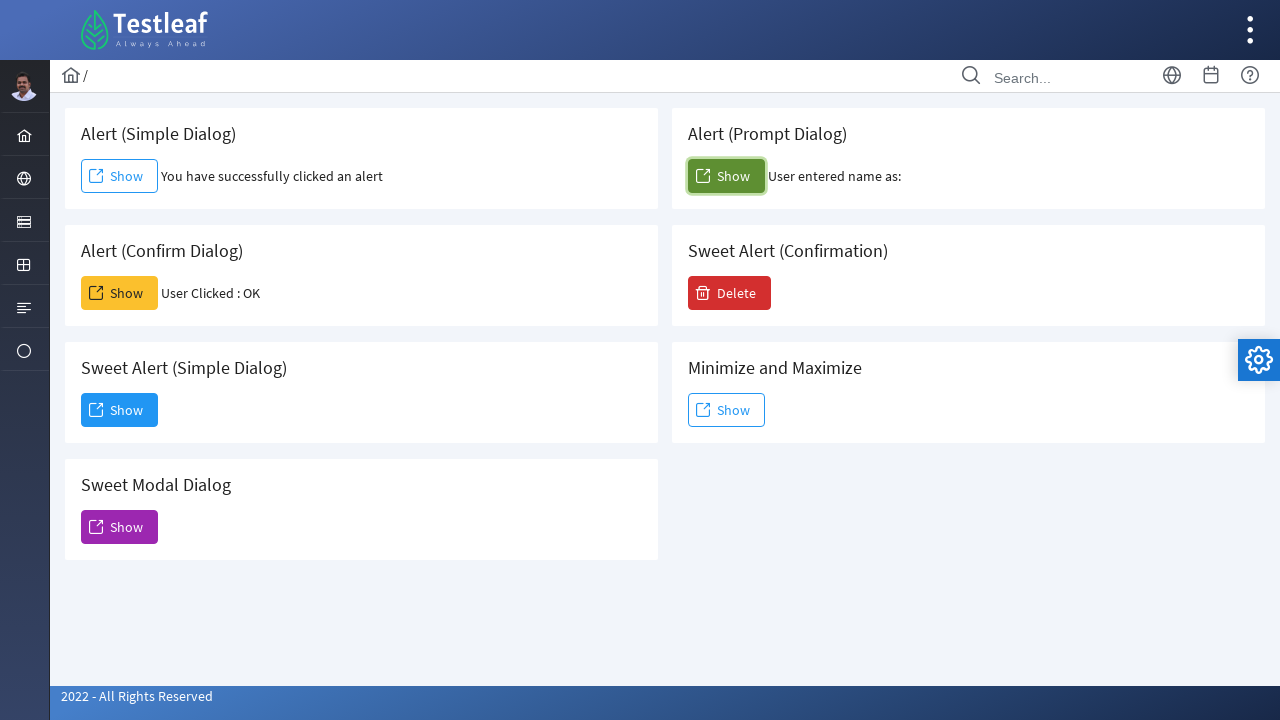

Clicked 'Delete' button to trigger Sweet Alert Confirm dialog at (730, 293) on xpath=//span[text()='Delete']
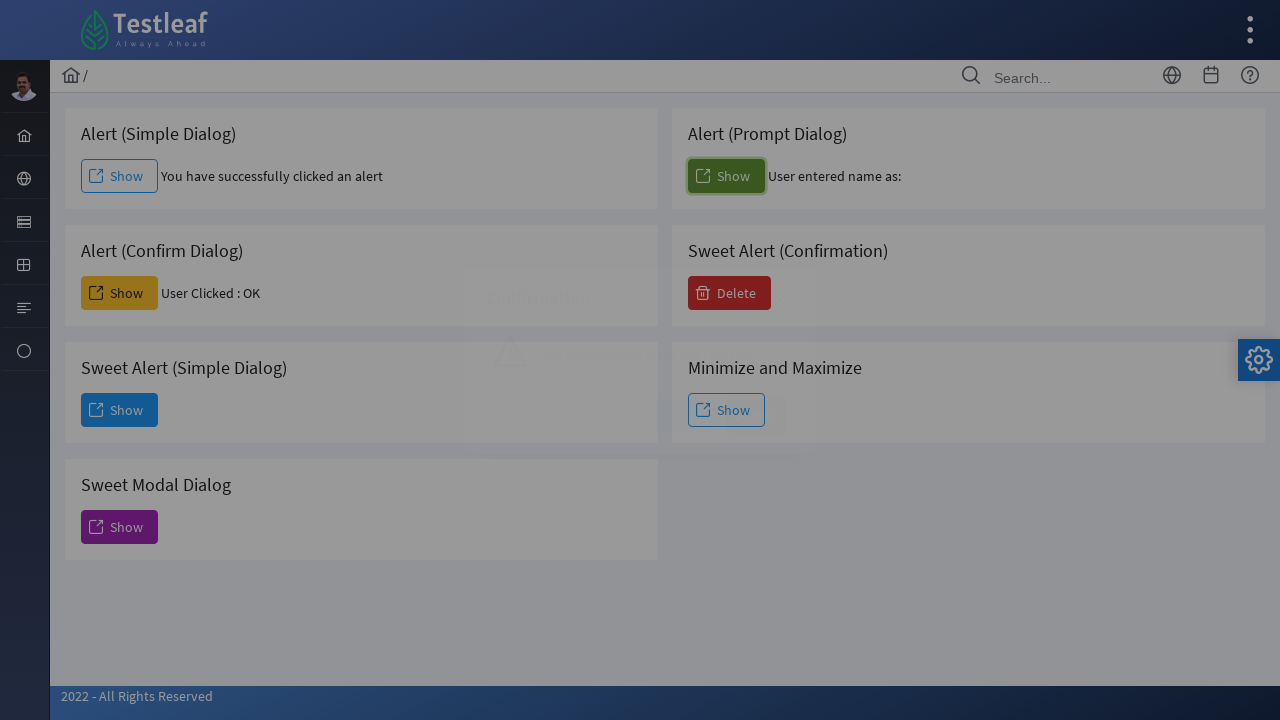

Waited 2 seconds for Sweet Alert Confirm to appear
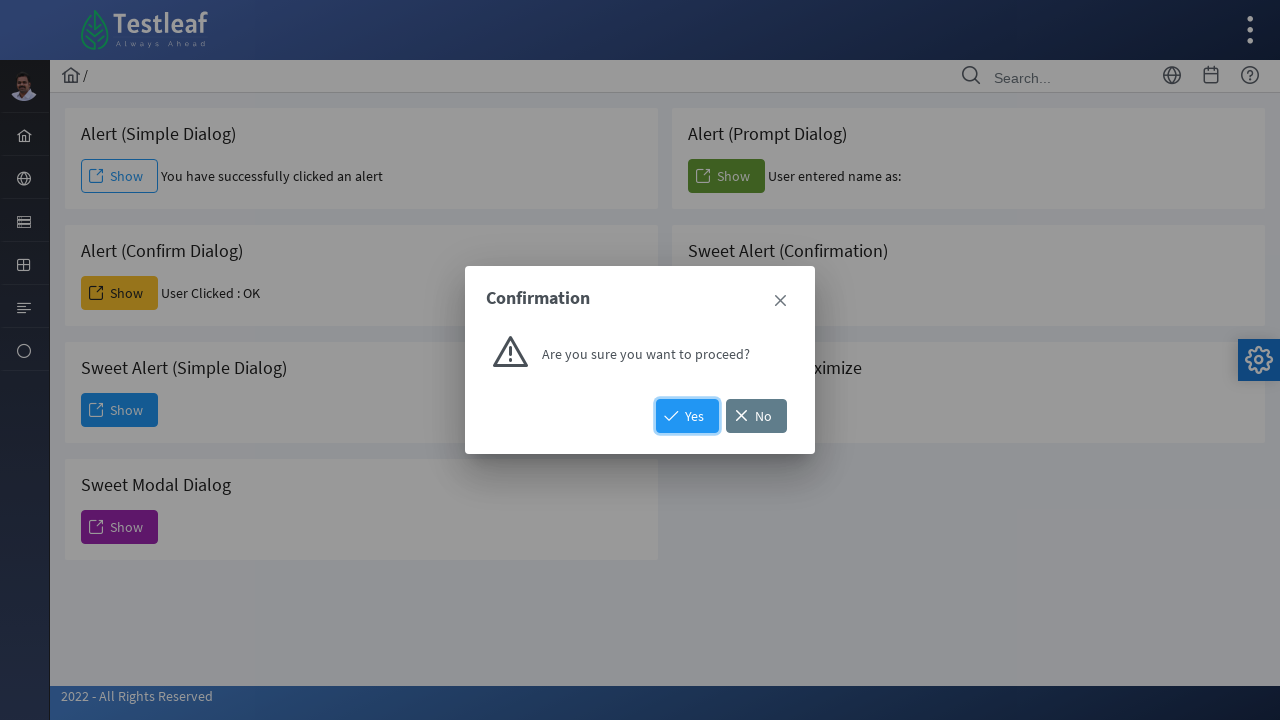

Clicked 'Yes' button to confirm deletion at (688, 416) on xpath=//span[text()='Yes']
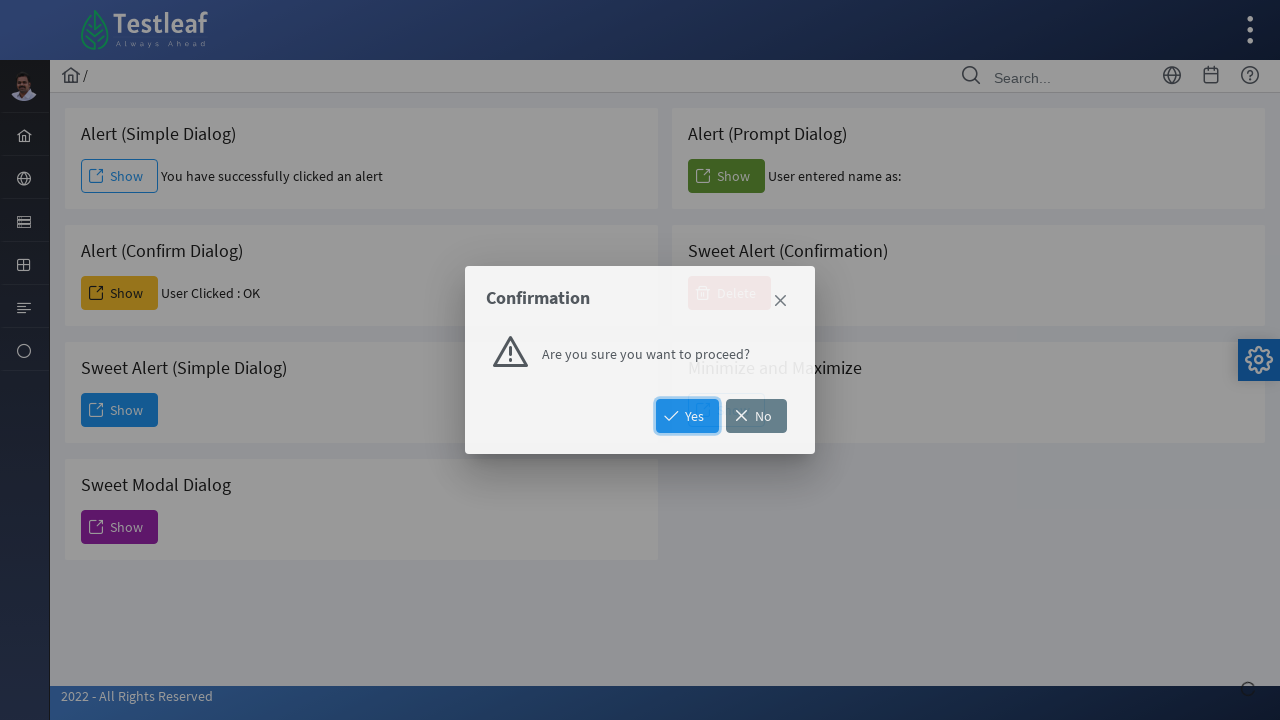

Waited 1 second after confirming deletion
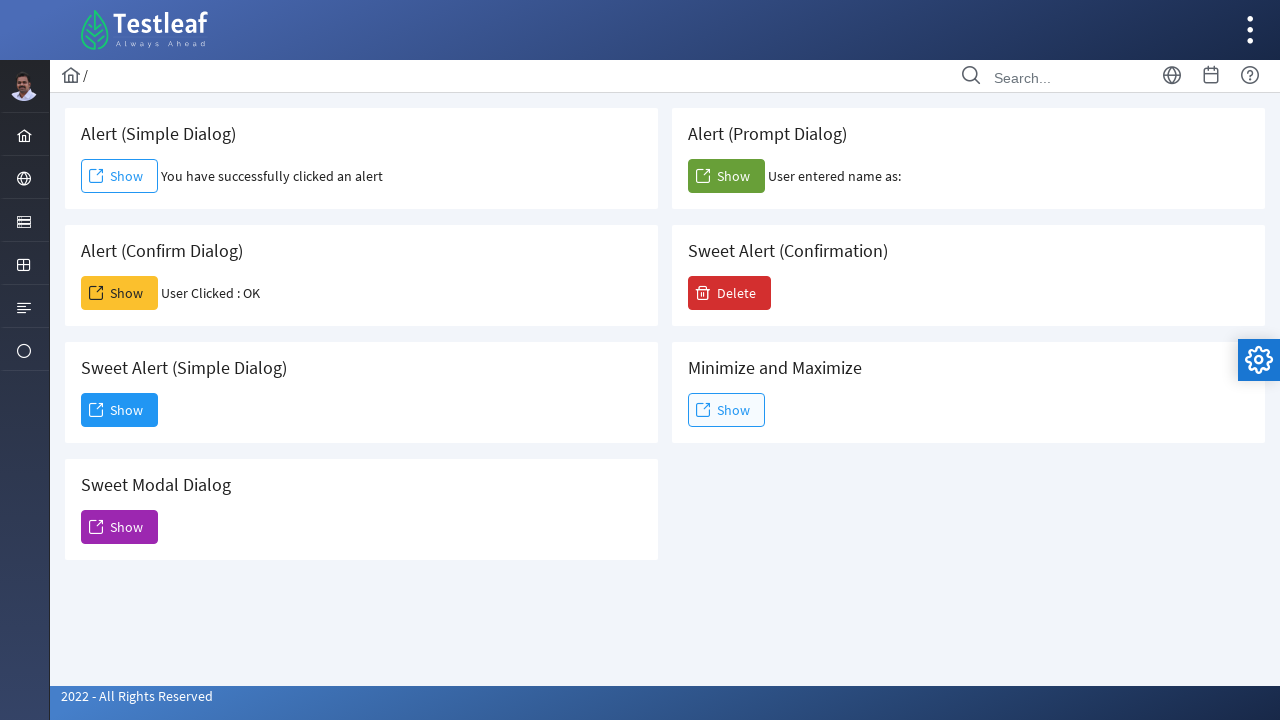

Clicked sixth 'Show' button to trigger Minimize and Maximize Dialog at (726, 410) on (//span[text()='Show'])[6]
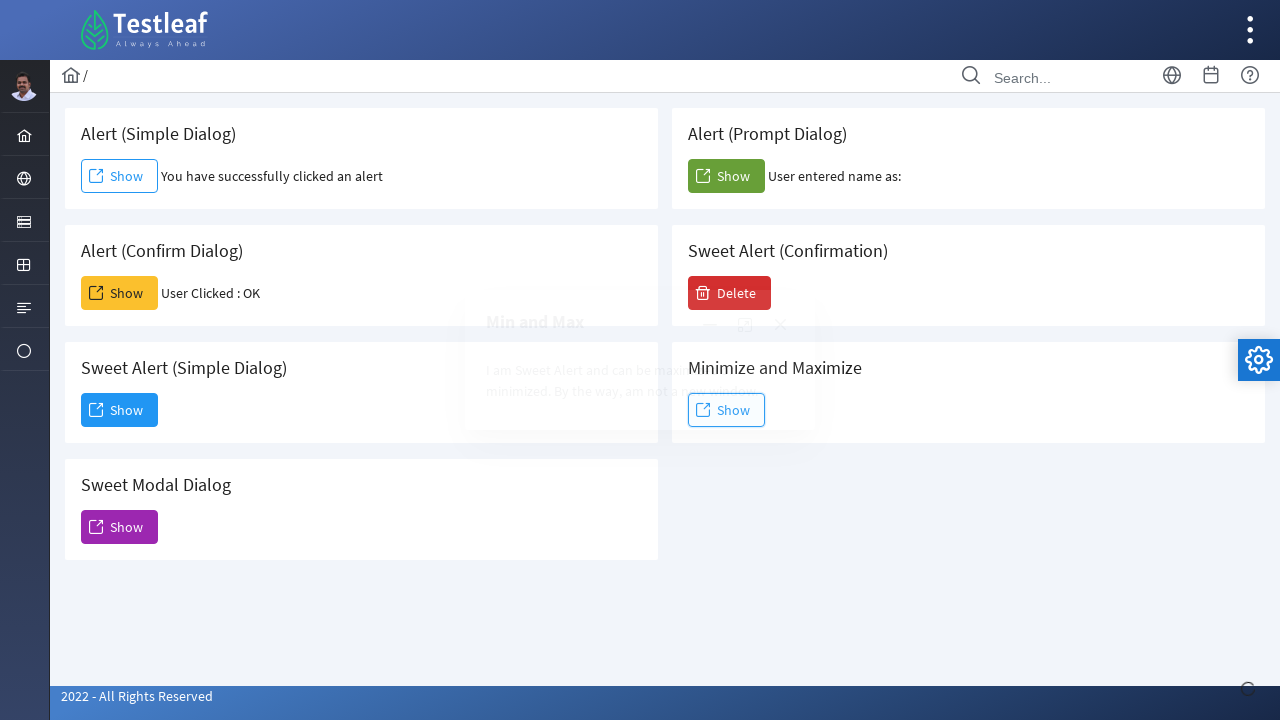

Waited 2 seconds for Minimize and Maximize Dialog to fully load
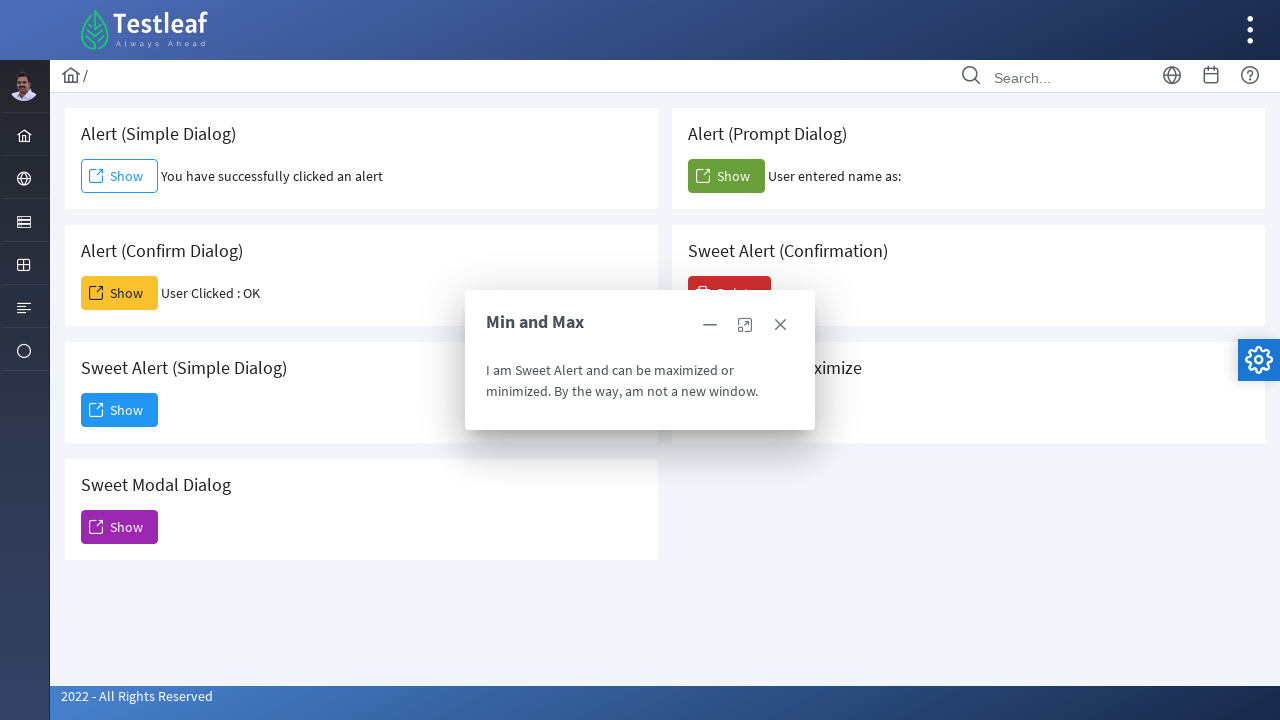

Clicked maximize button on dialog at (745, 325) on xpath=//span[@class='ui-icon ui-icon-extlink']
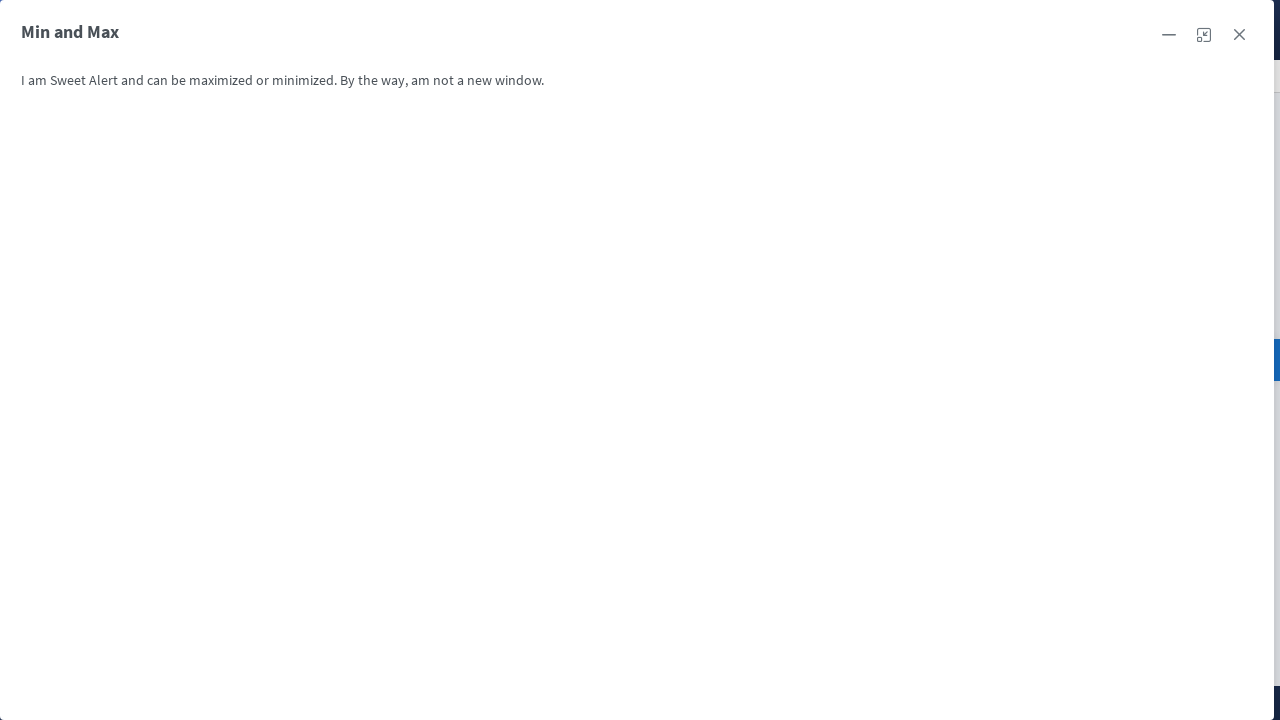

Waited 1 second after maximizing dialog
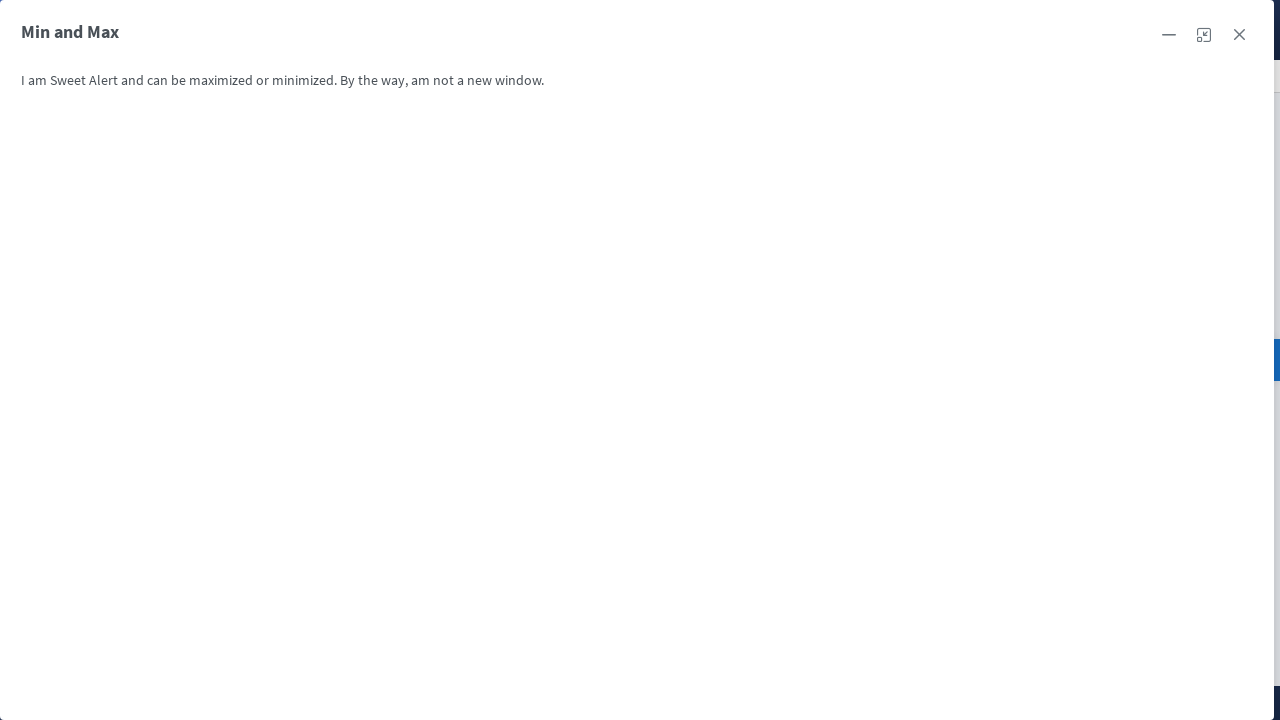

Clicked close button to close the maximized dialog at (1239, 35) on (//span[@class='ui-icon ui-icon-closethick'])[3]
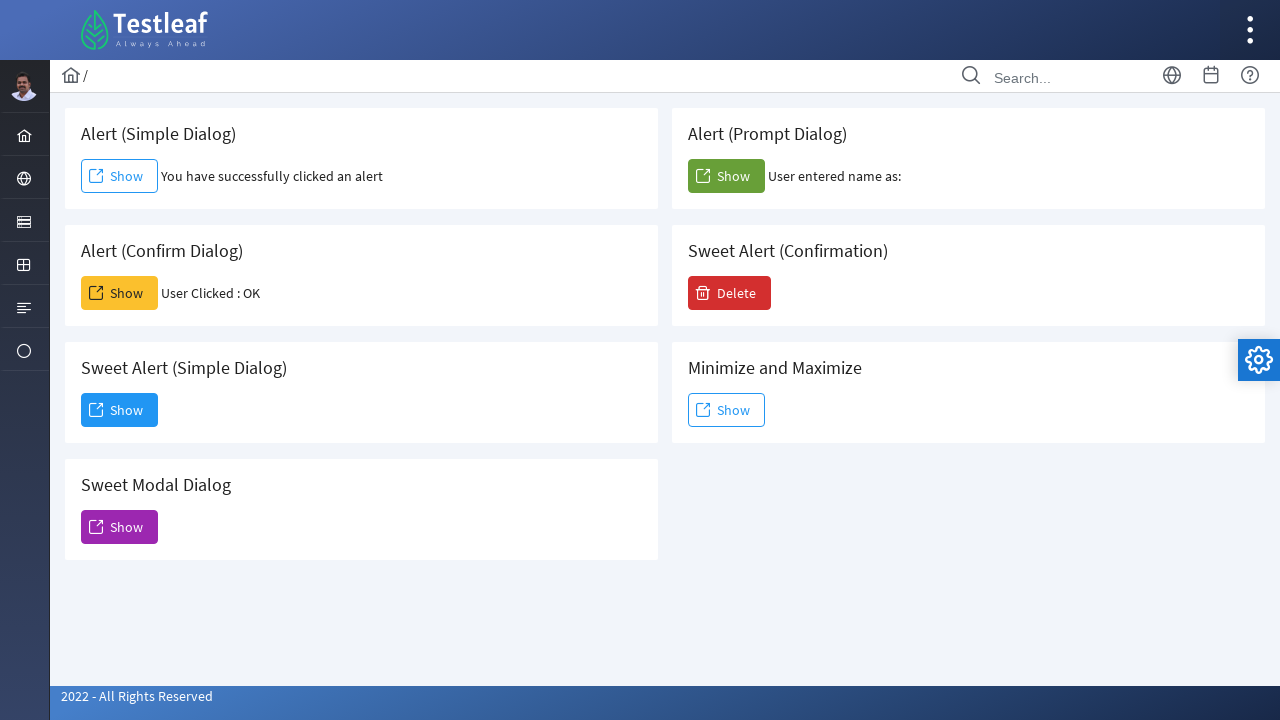

Waited 2 seconds after closing dialog
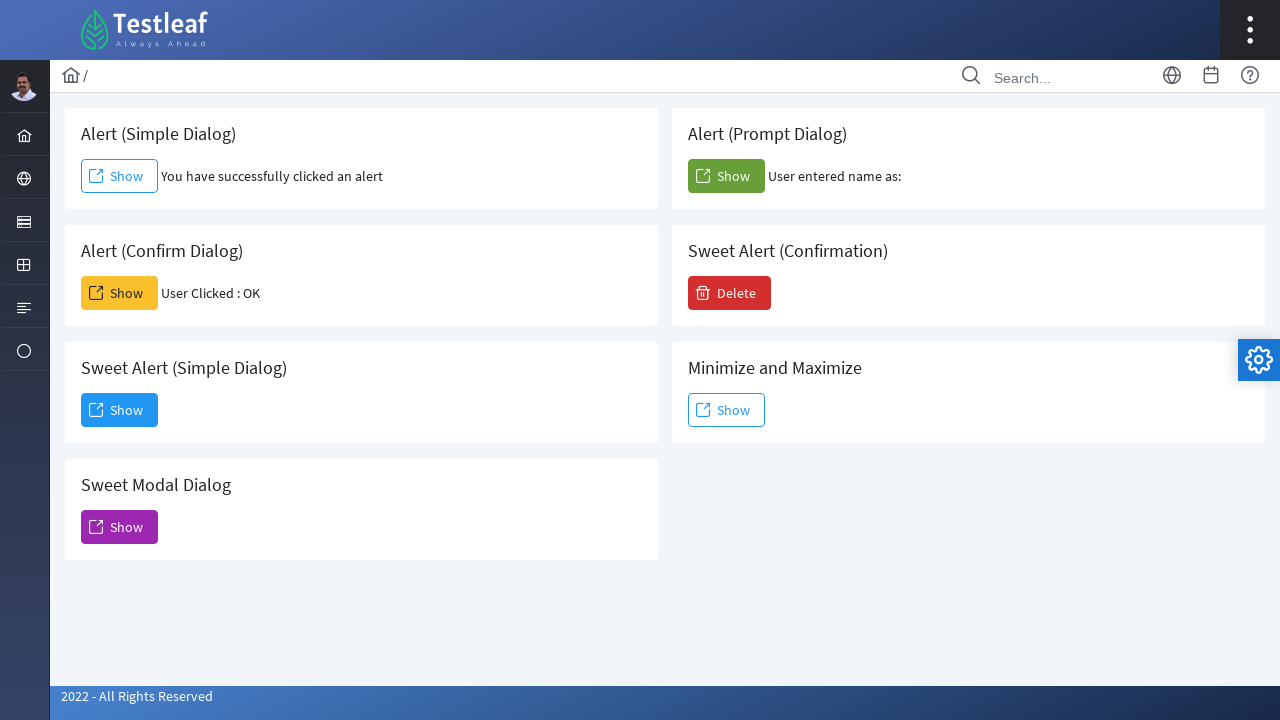

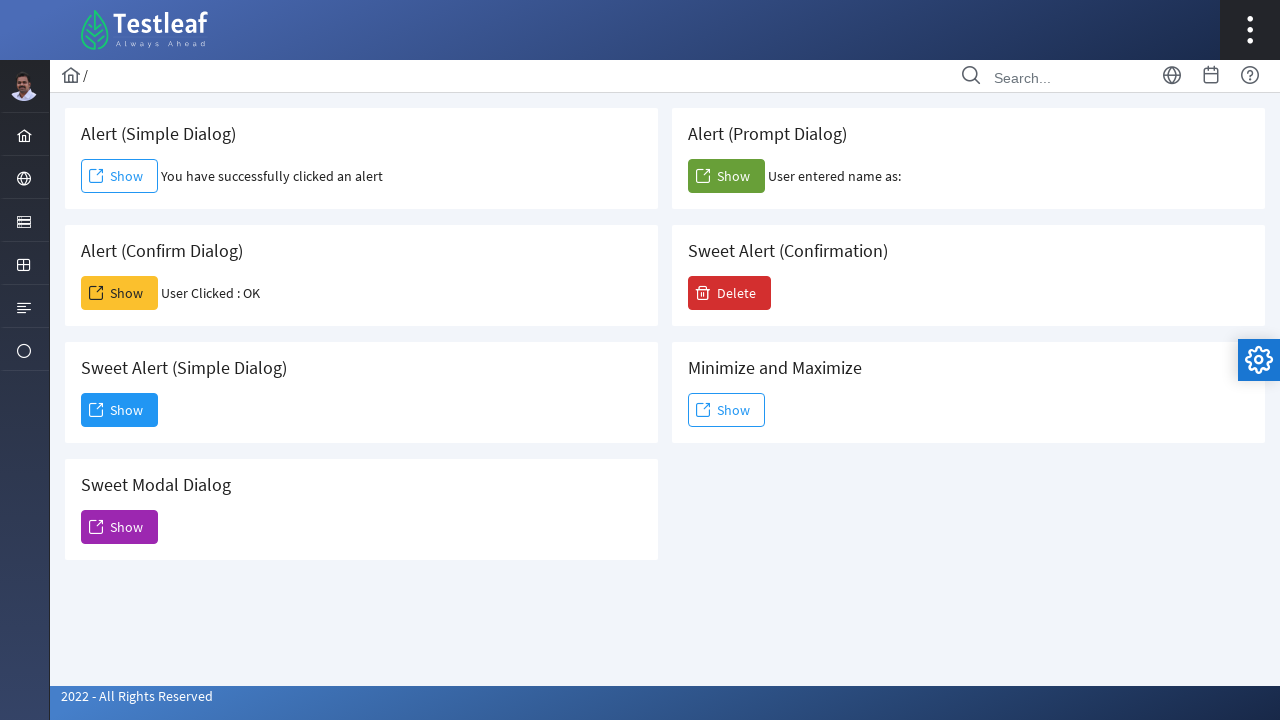